Tests browser window manipulation by maximizing the window, then minimizing it using keyboard simulation, and maximizing again. This demonstrates basic window state control on a demo links page.

Starting URL: https://skpatro.github.io/demo/links/

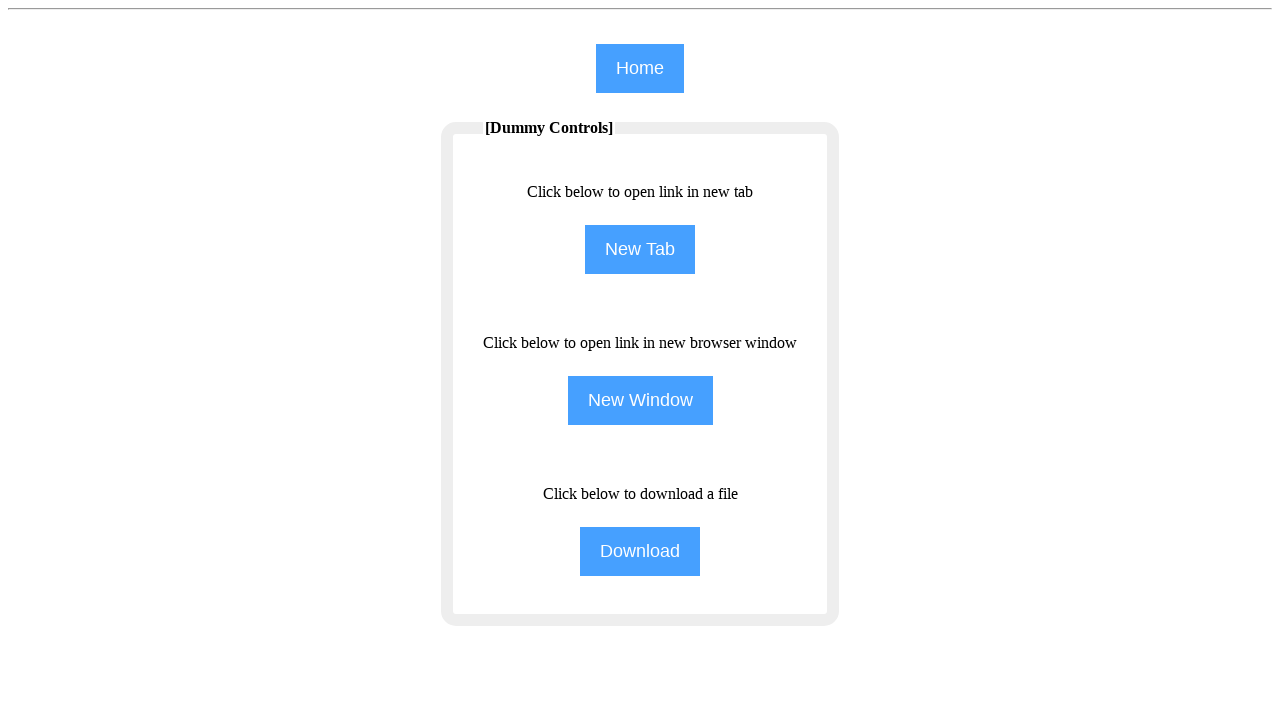

Set viewport to maximize window (1920x1080)
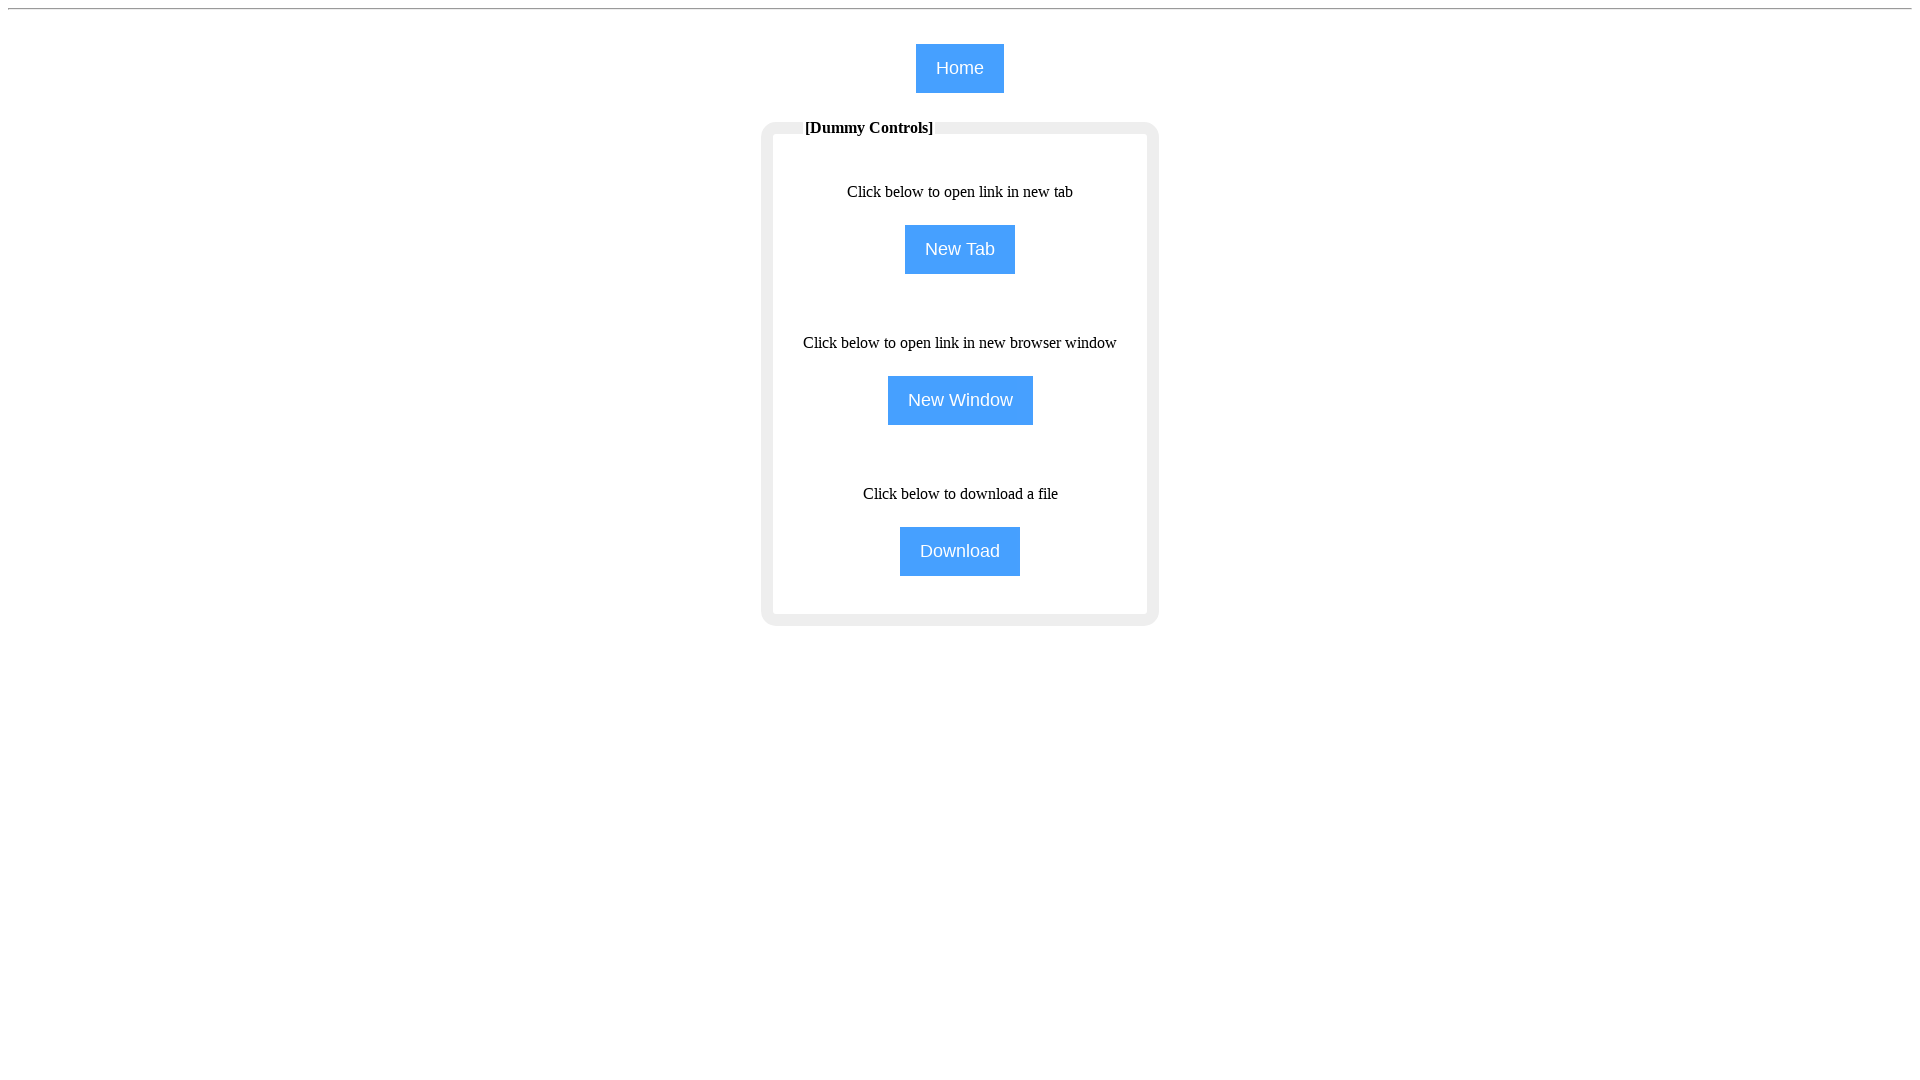

Waited for DOM content to load on demo links page
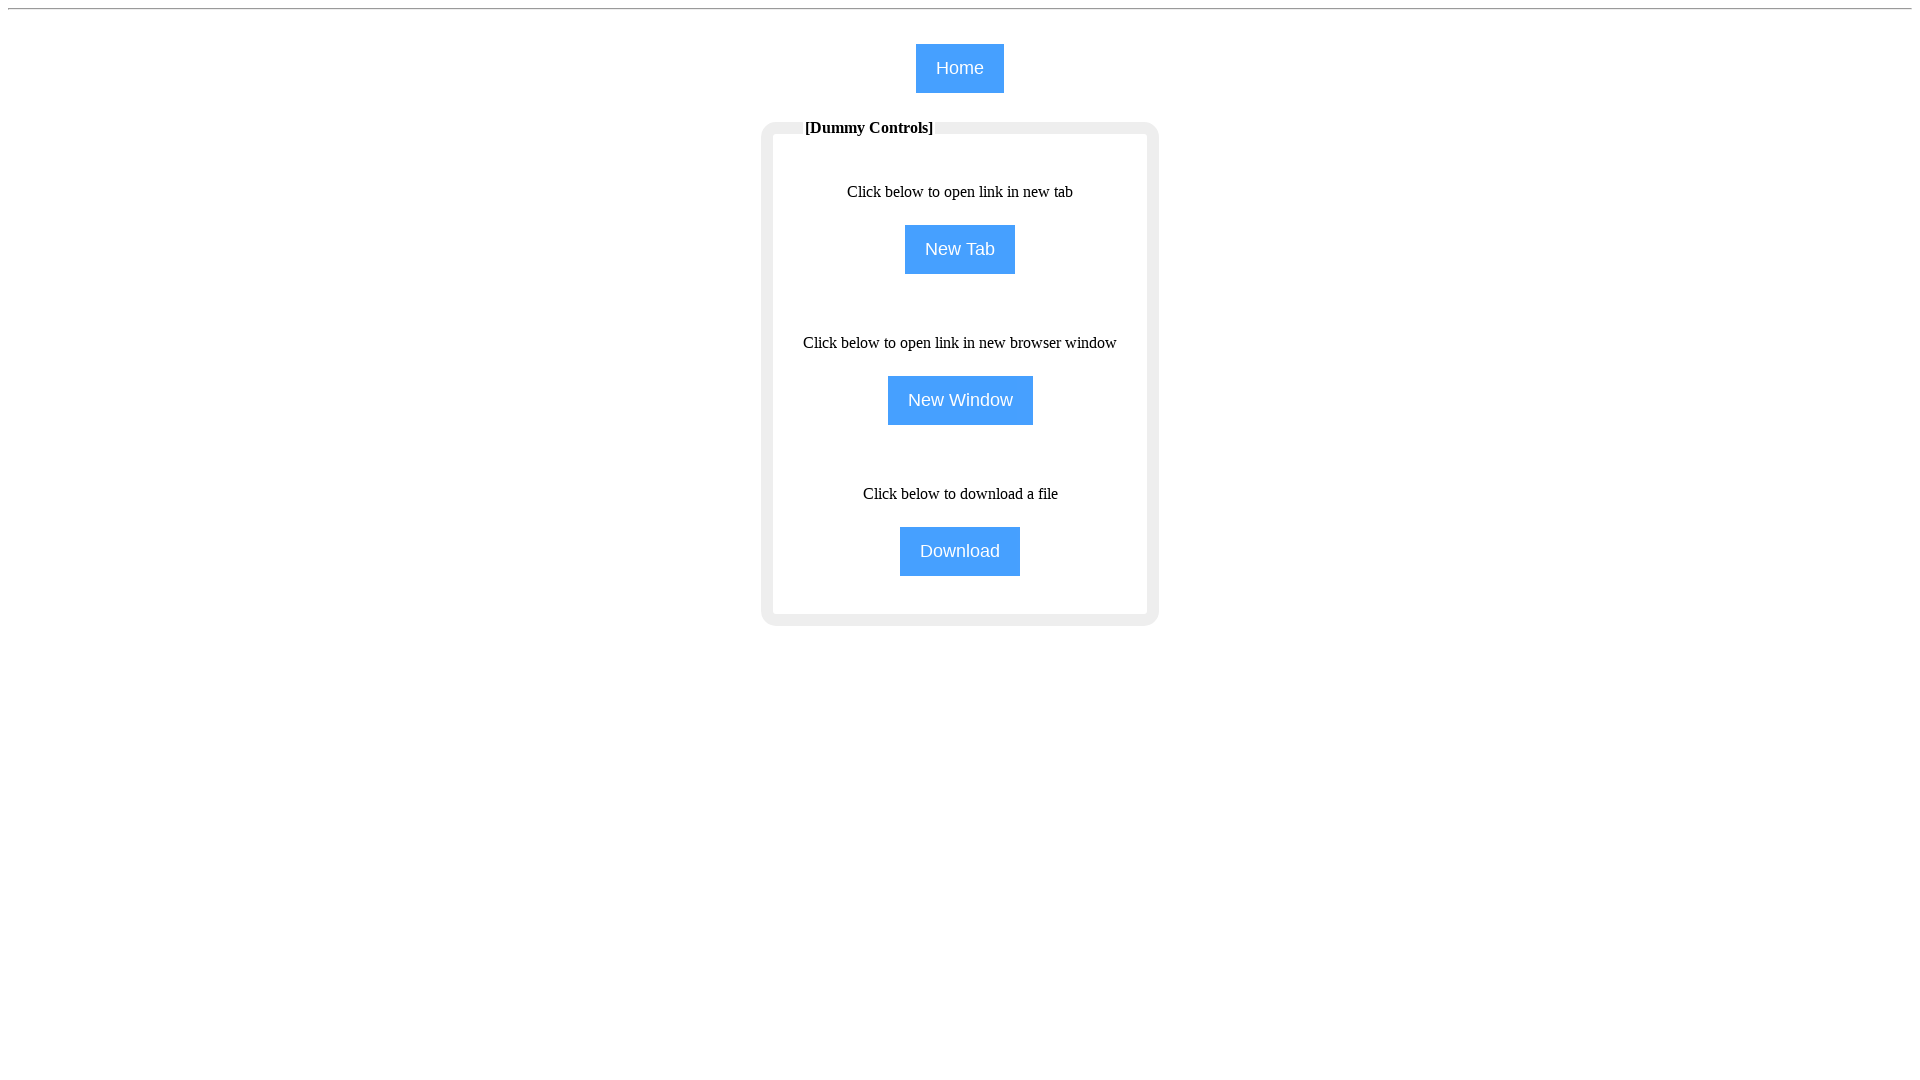

Waited 2 seconds (simulating minimize/restore operation)
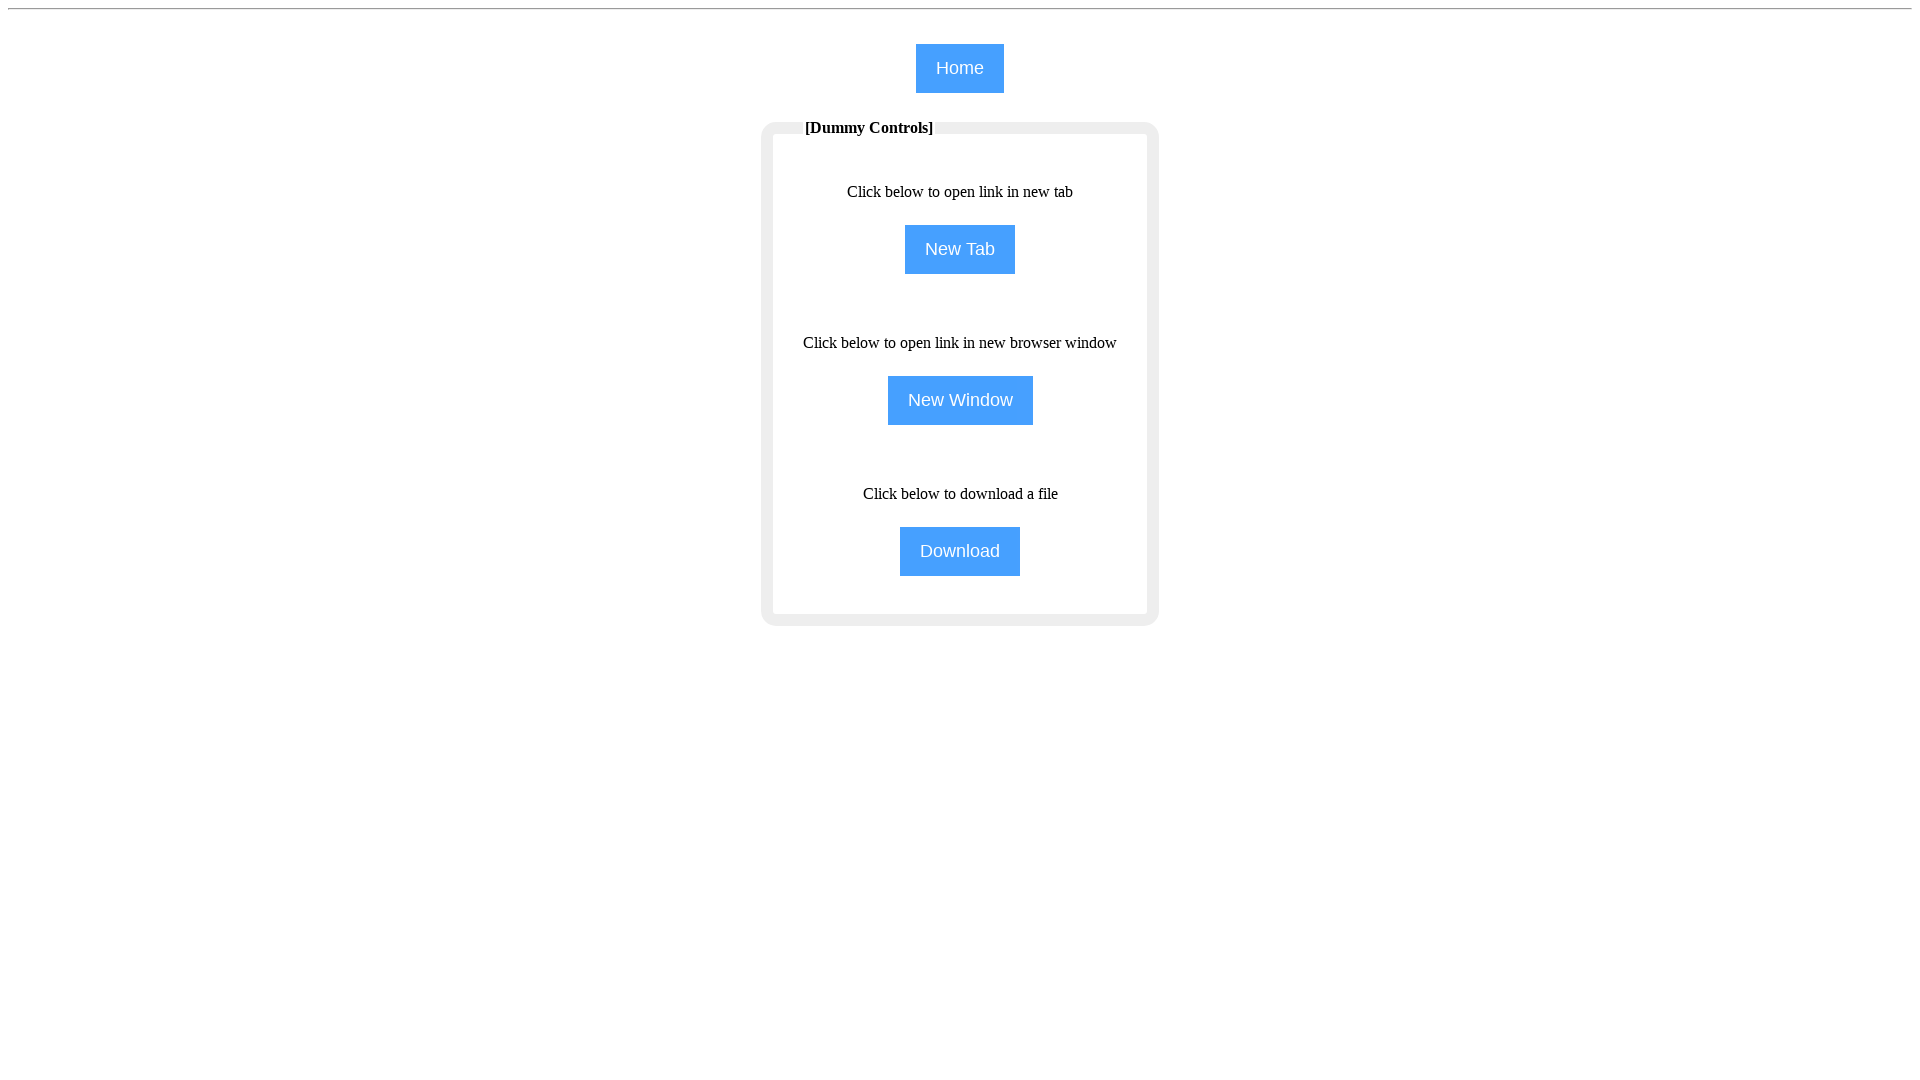

Verified page body element is present and accessible
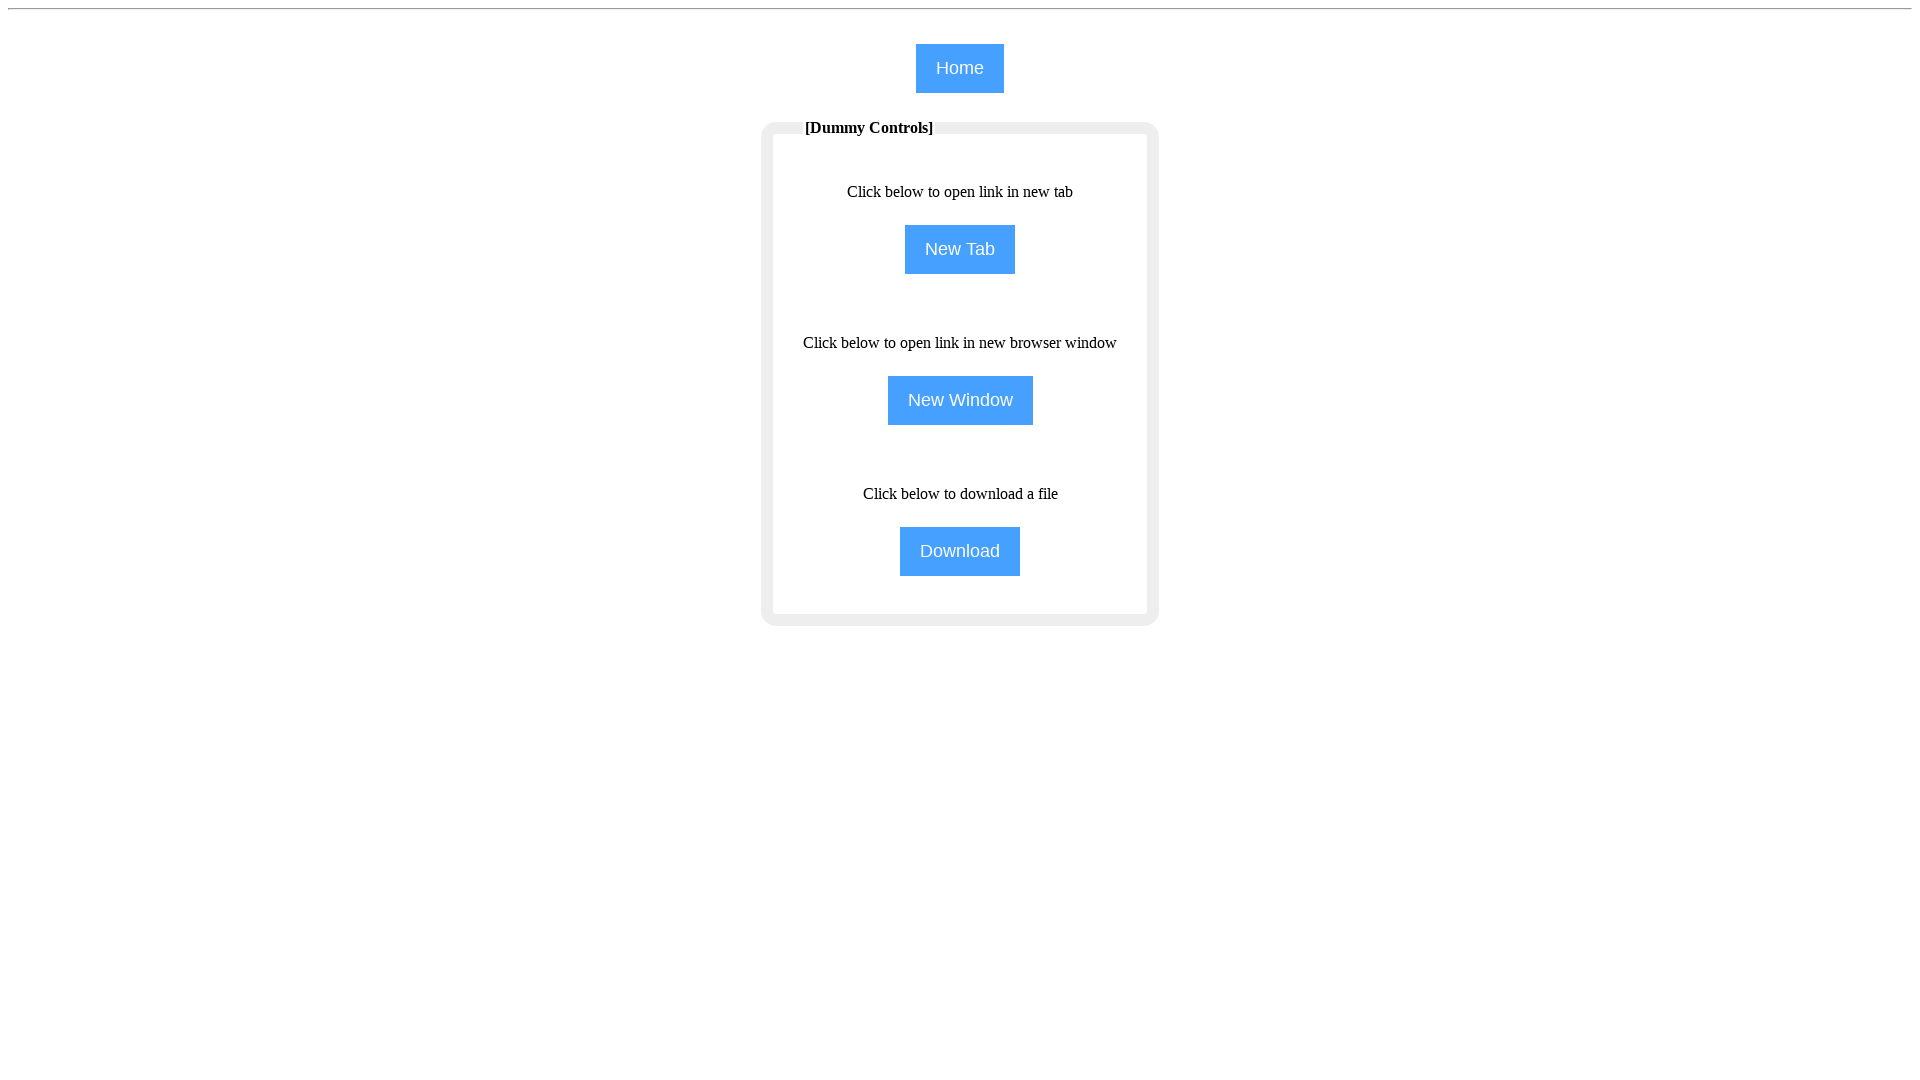

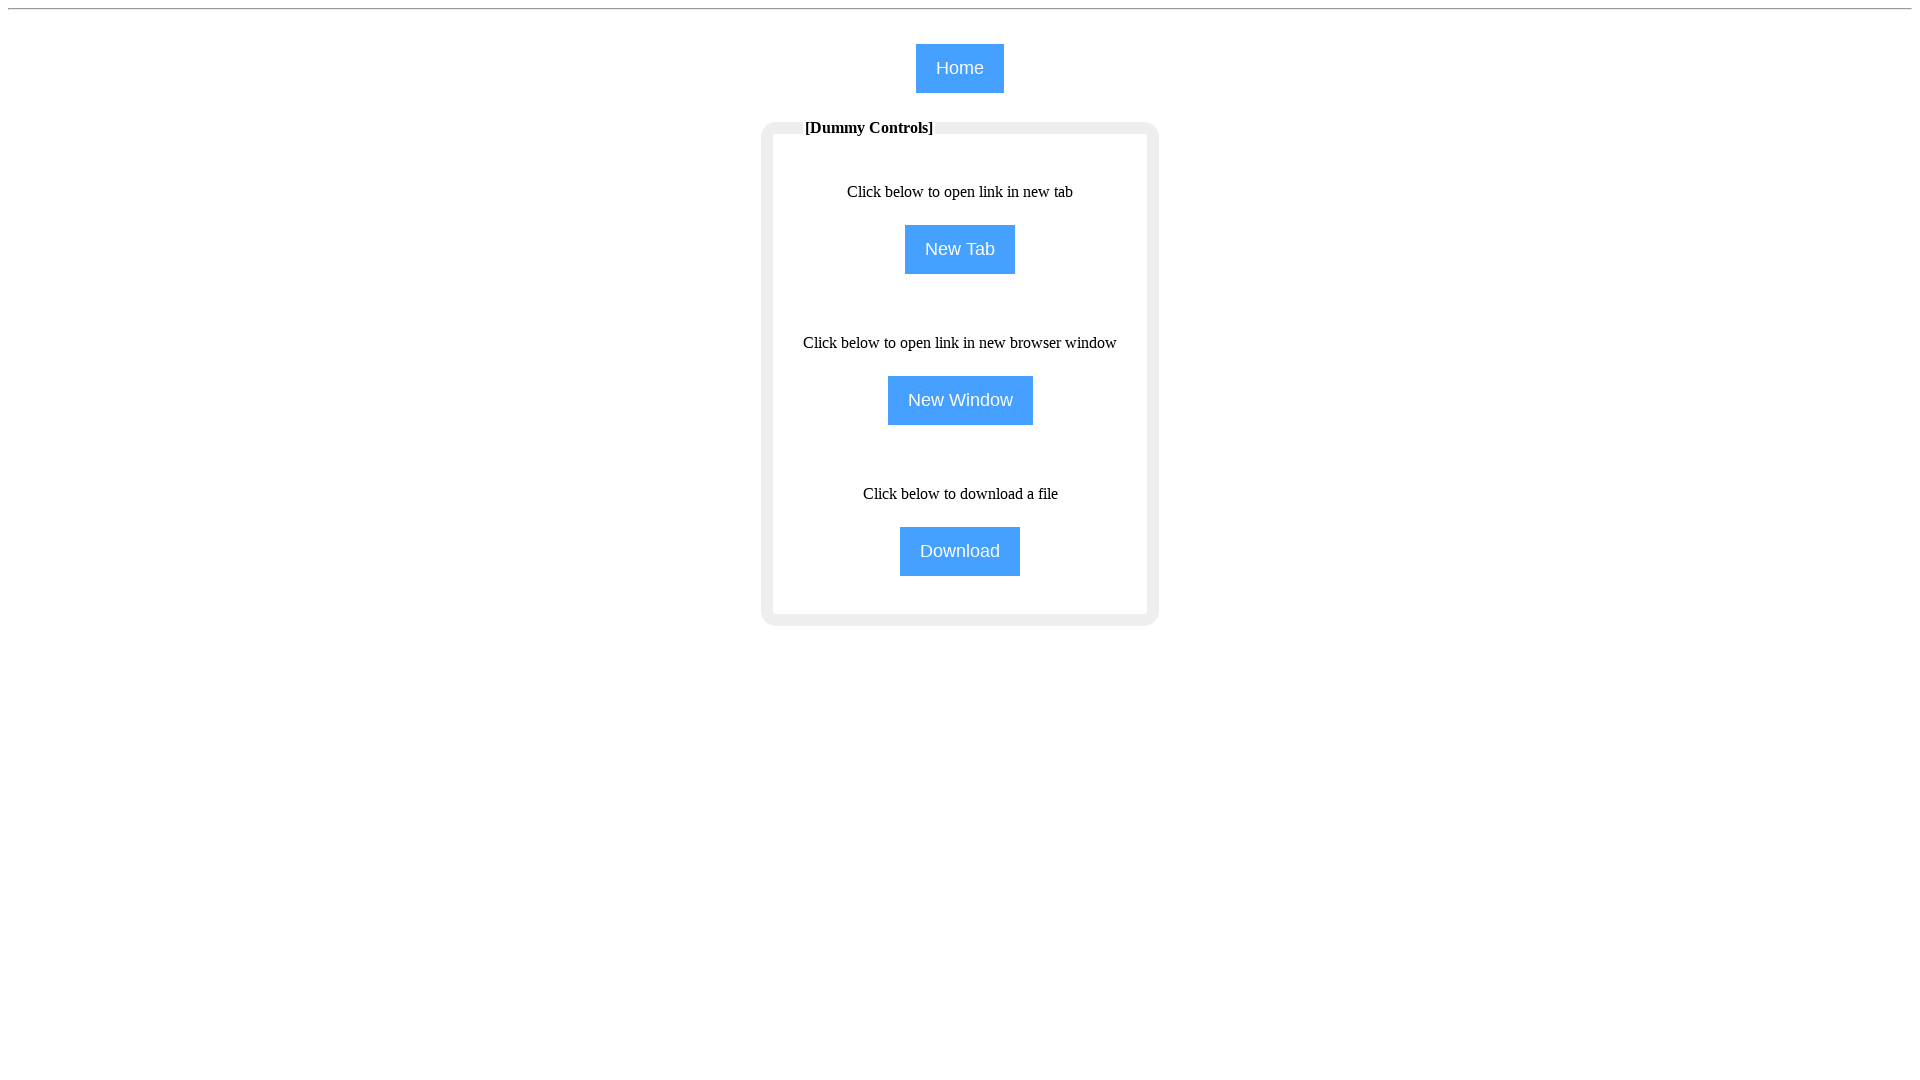